Tests scrolling up functionality after navigating to Downloads page

Starting URL: https://www.selenium.dev

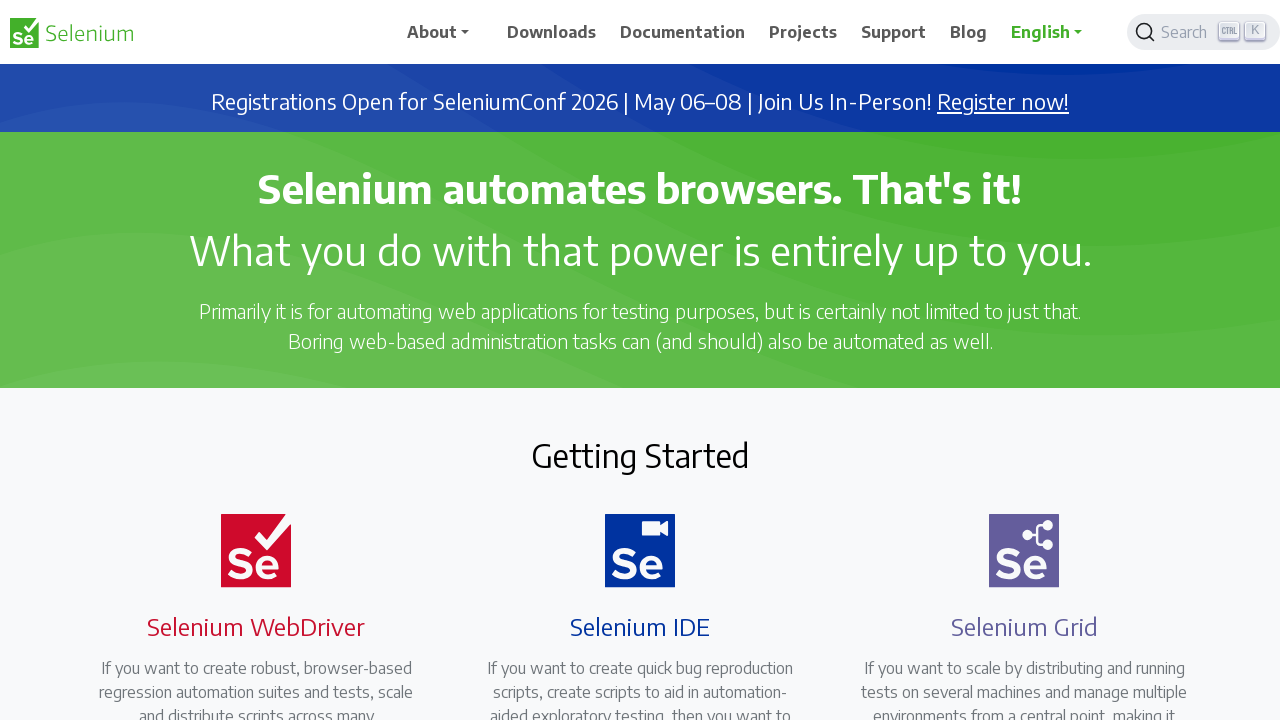

Clicked on Downloads link at (552, 32) on xpath=//span[normalize-space()='Downloads']
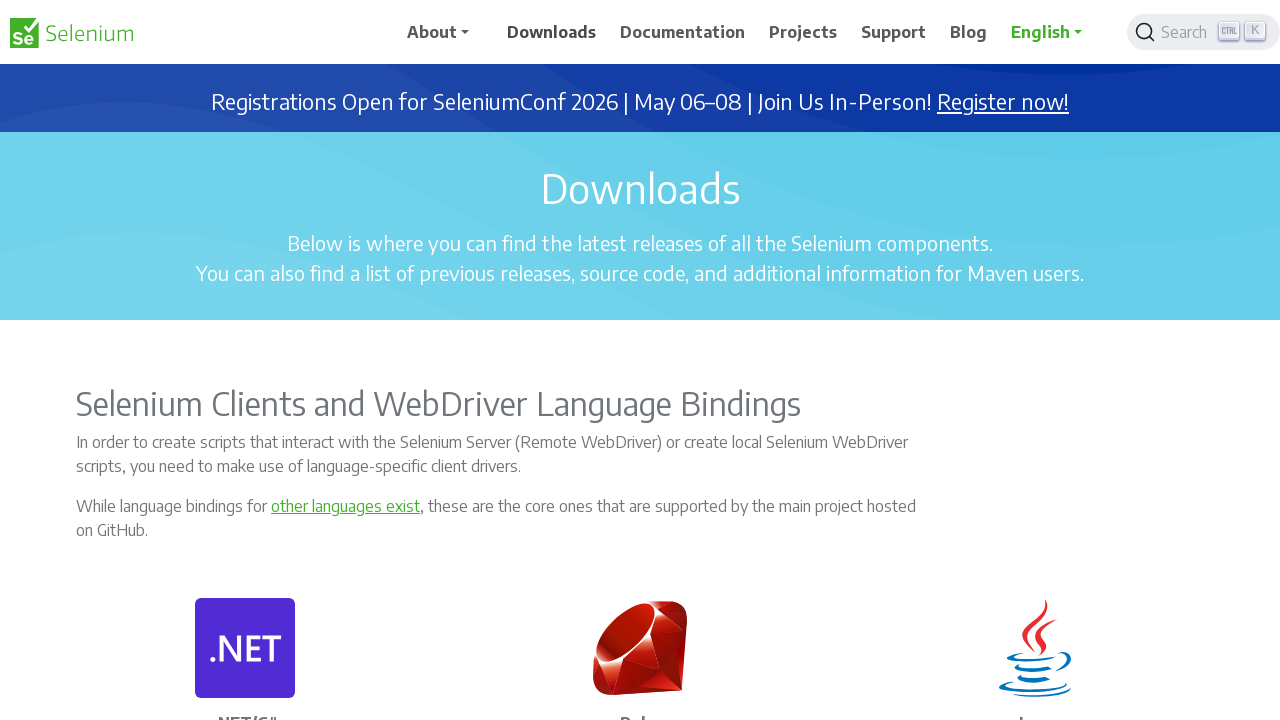

Scrolled up to top of Downloads page
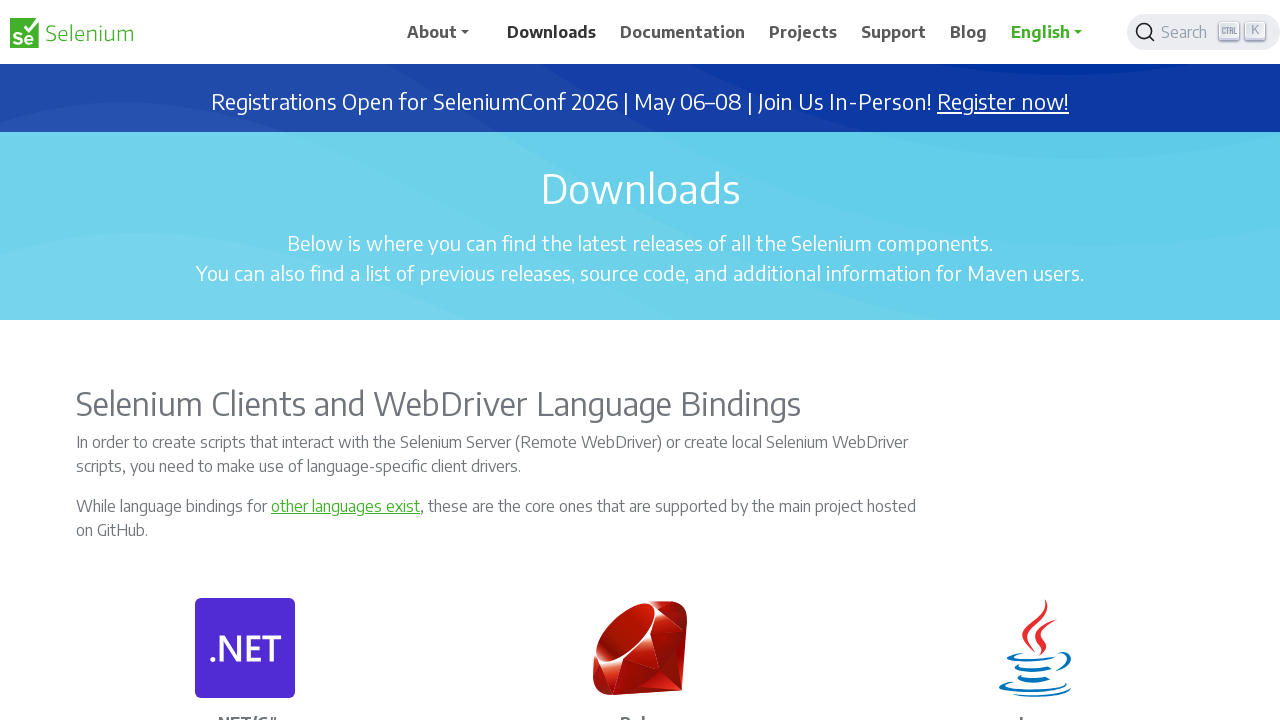

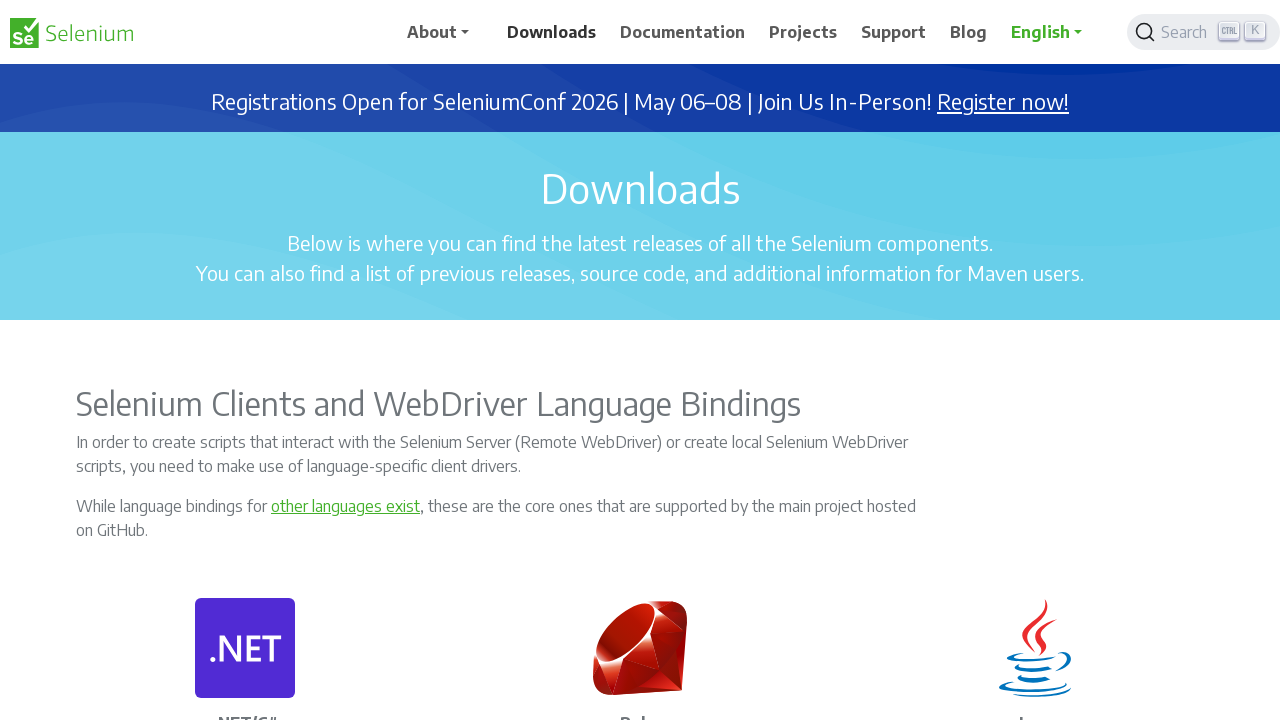